Tests the password reset functionality by entering an incorrect username and verifying that the appropriate error message "Login or E-mail not found" is displayed.

Starting URL: https://login1.nextbasecrm.com/?forgot_password=yes

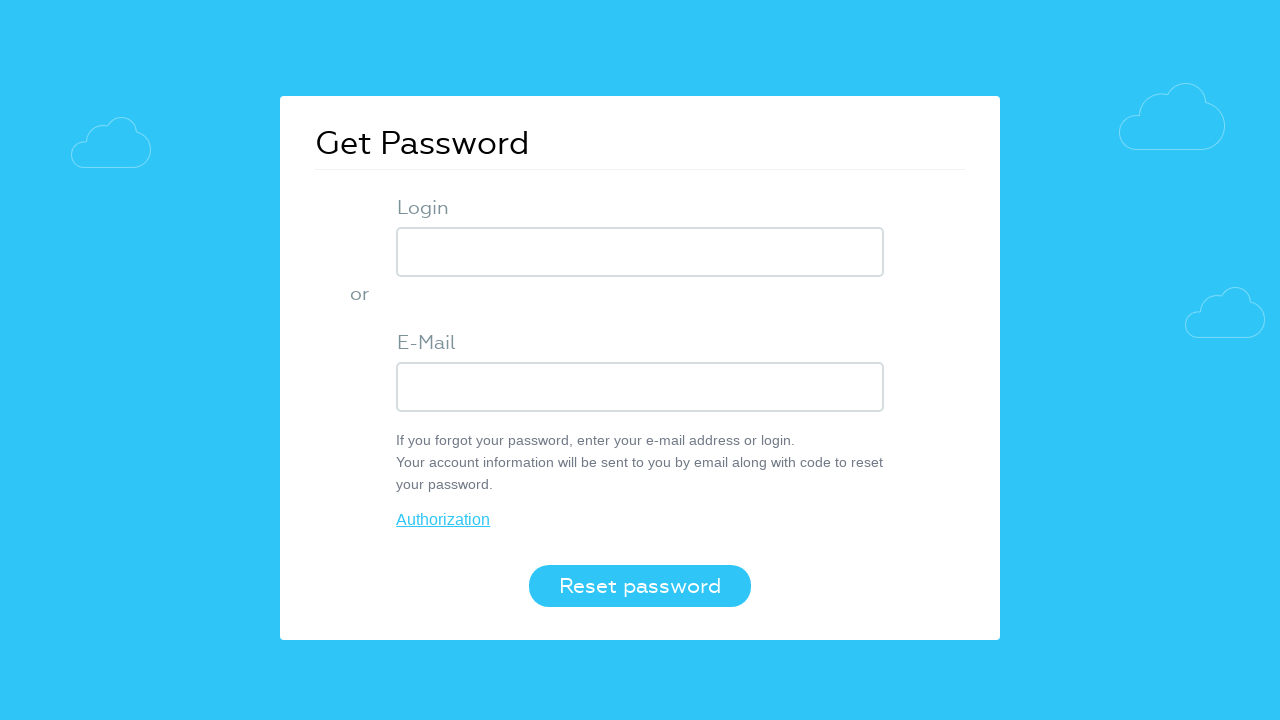

Filled username field with 'incorrect' on input[name='USER_LOGIN']
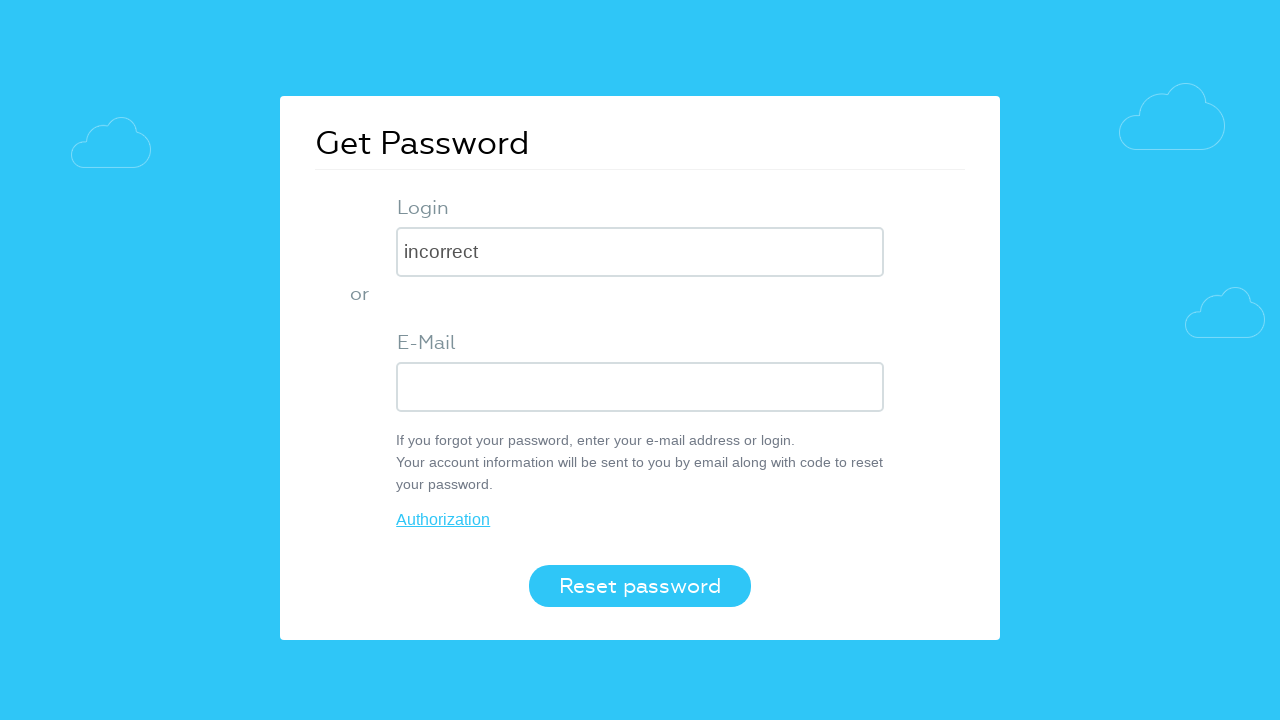

Clicked the Reset password button at (640, 586) on xpath=//button[@value='Reset password']
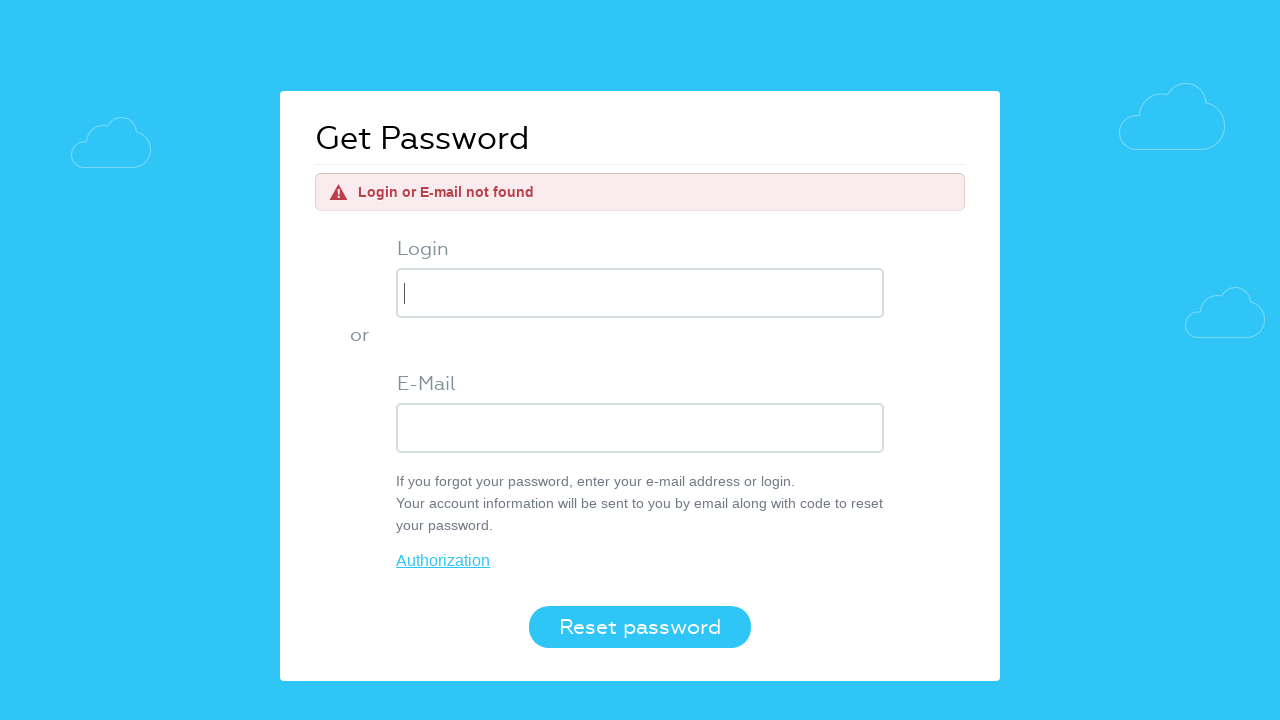

Error message element appeared
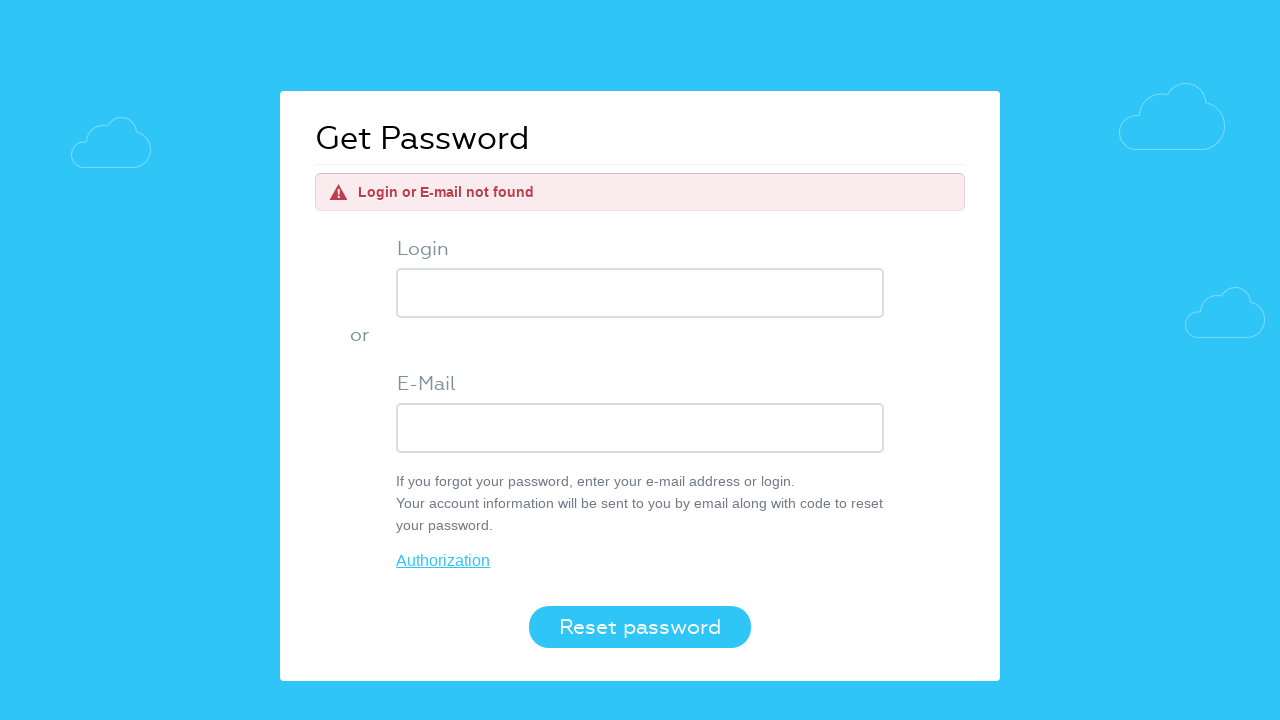

Retrieved error message text: 'Login or E-mail not found'
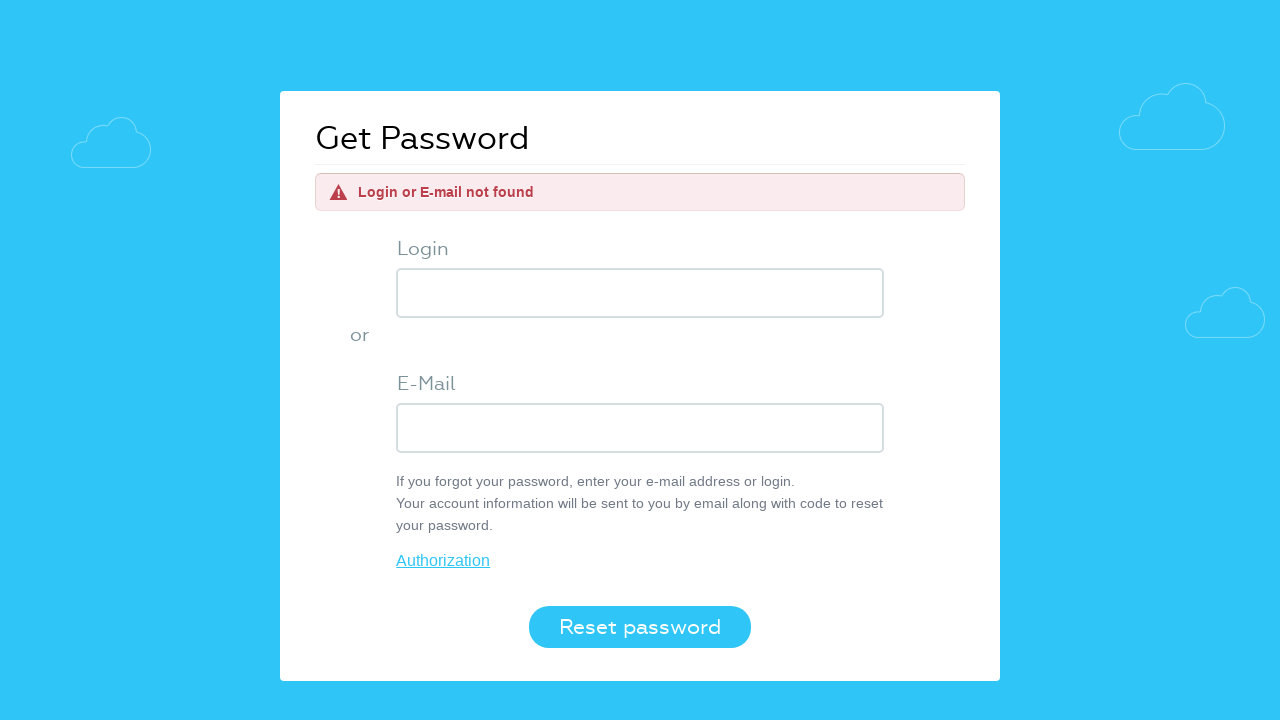

Verified error message matches expected text 'Login or E-mail not found'
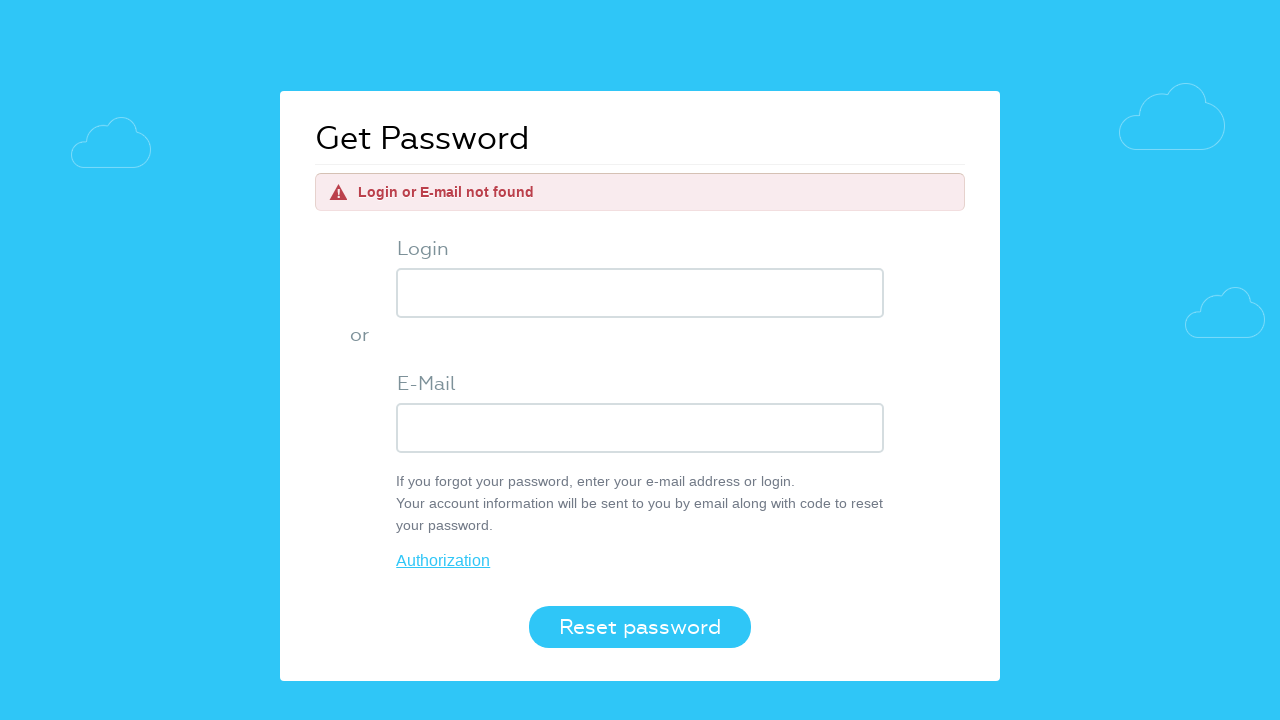

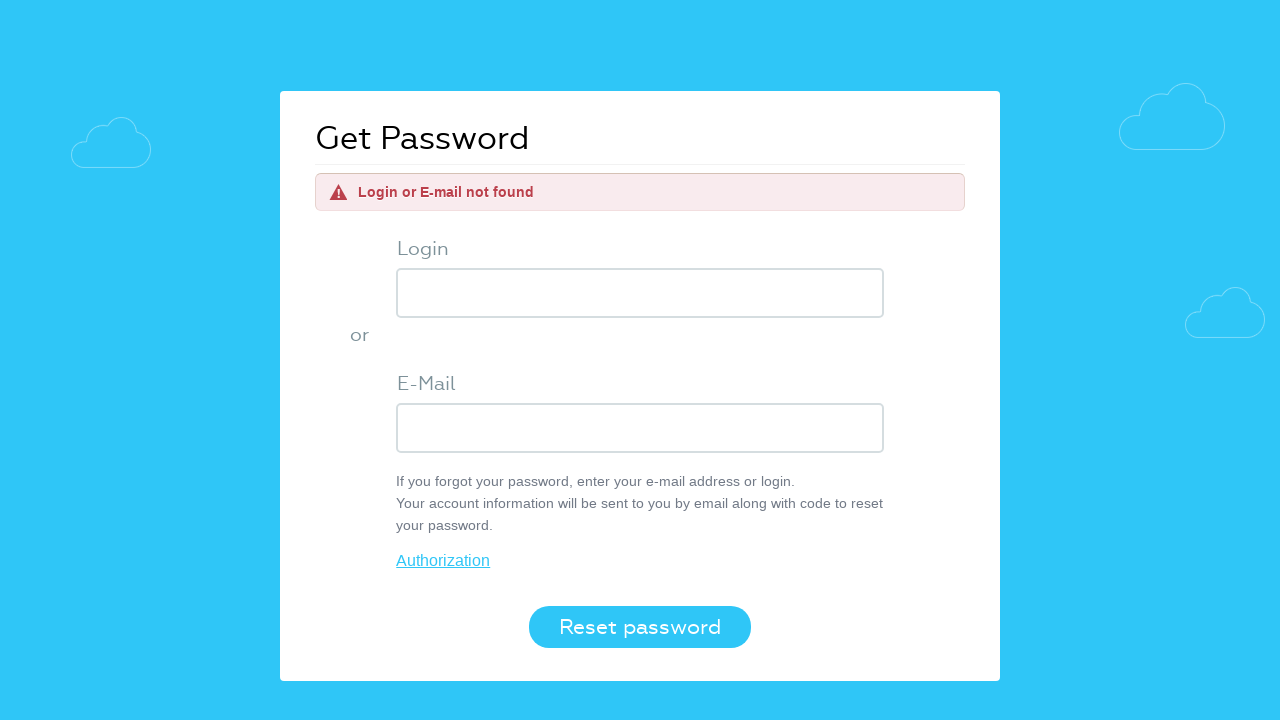